Tests JavaScript confirm dialog by clicking the button, dismissing it, and verifying the result text

Starting URL: https://testotomasyonu.com/javascriptAlert

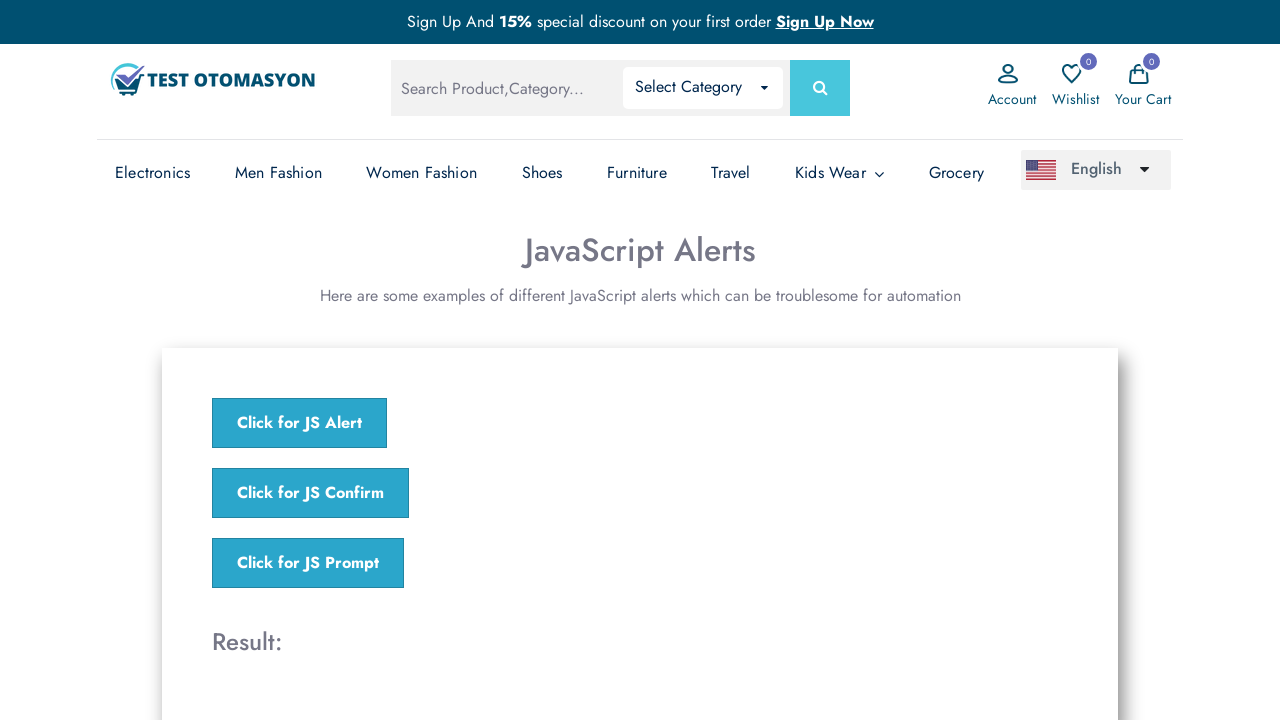

Clicked the JS Confirm button at (310, 493) on button:text('Click for JS Confirm')
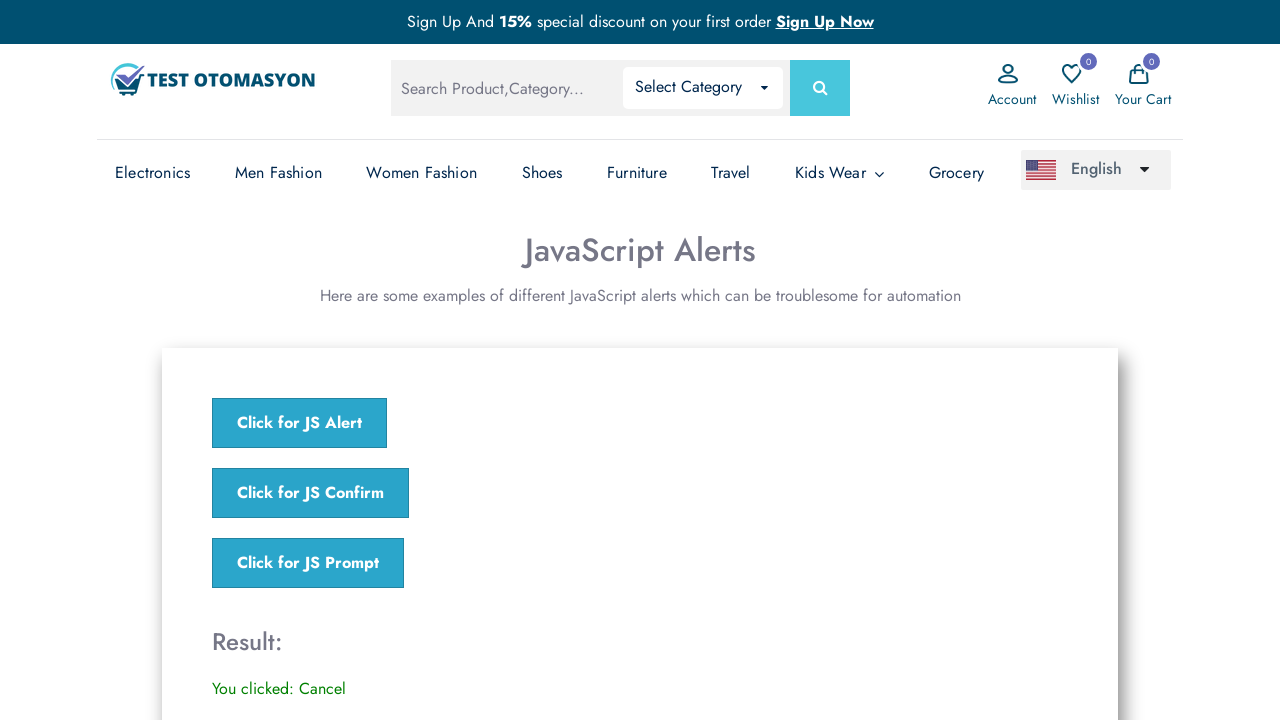

Set up dialog handler to dismiss confirm dialog
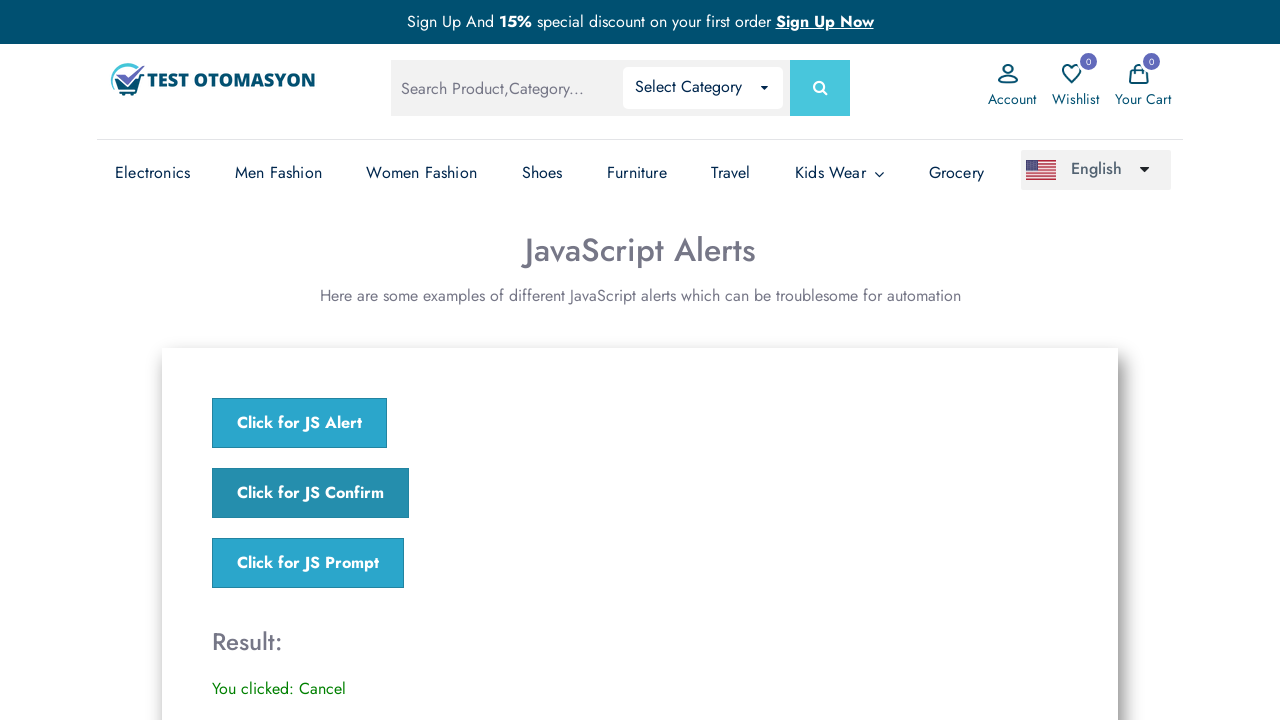

Retrieved result text from #result element
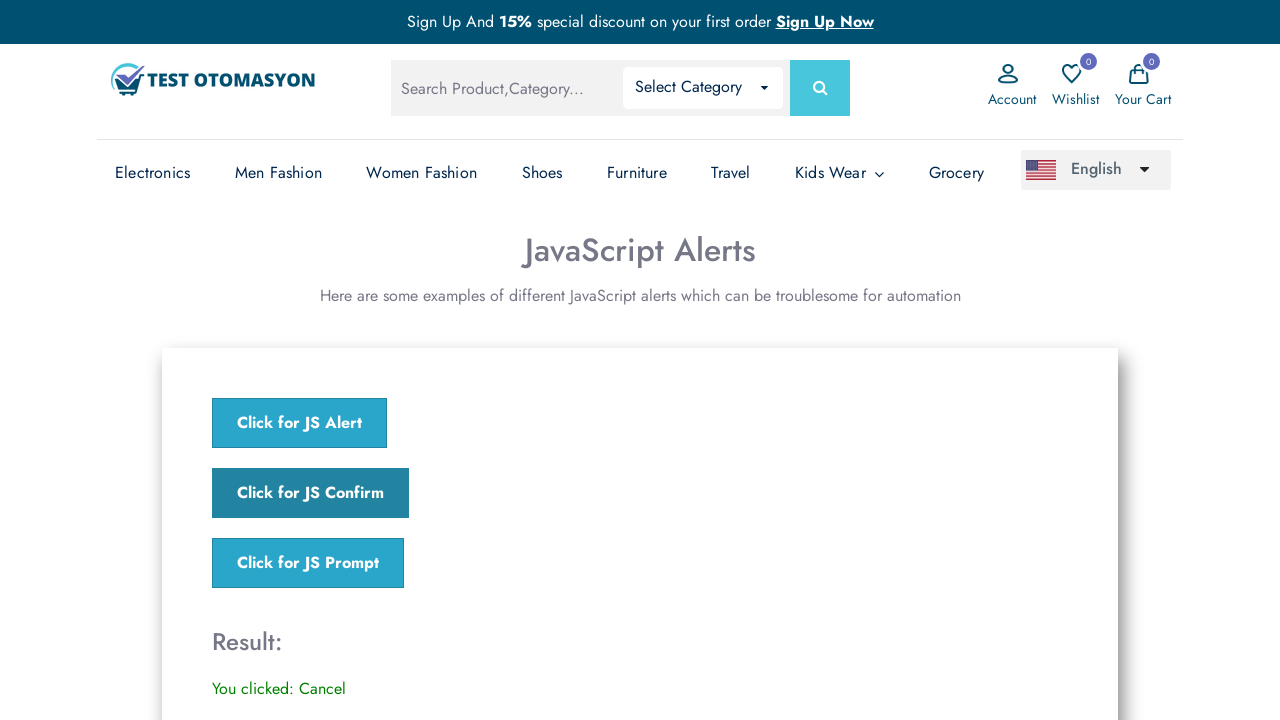

Verified result text matches expected value 'You clicked: Cancel'
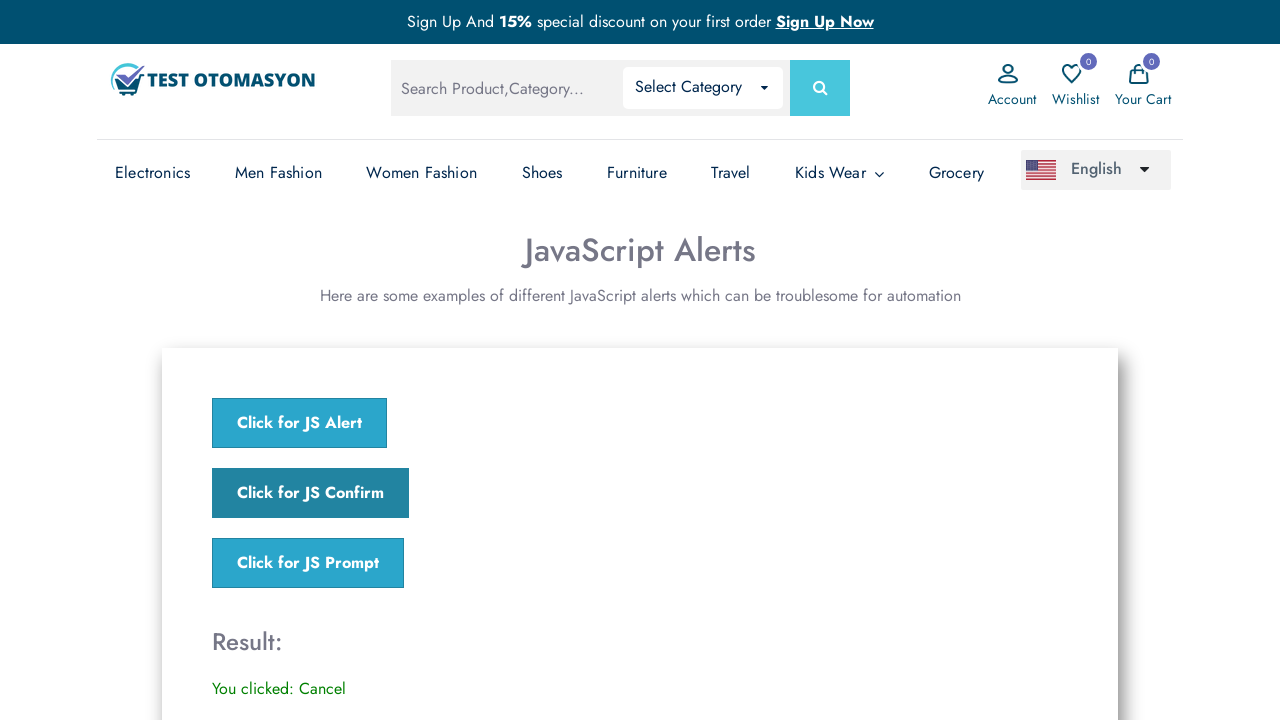

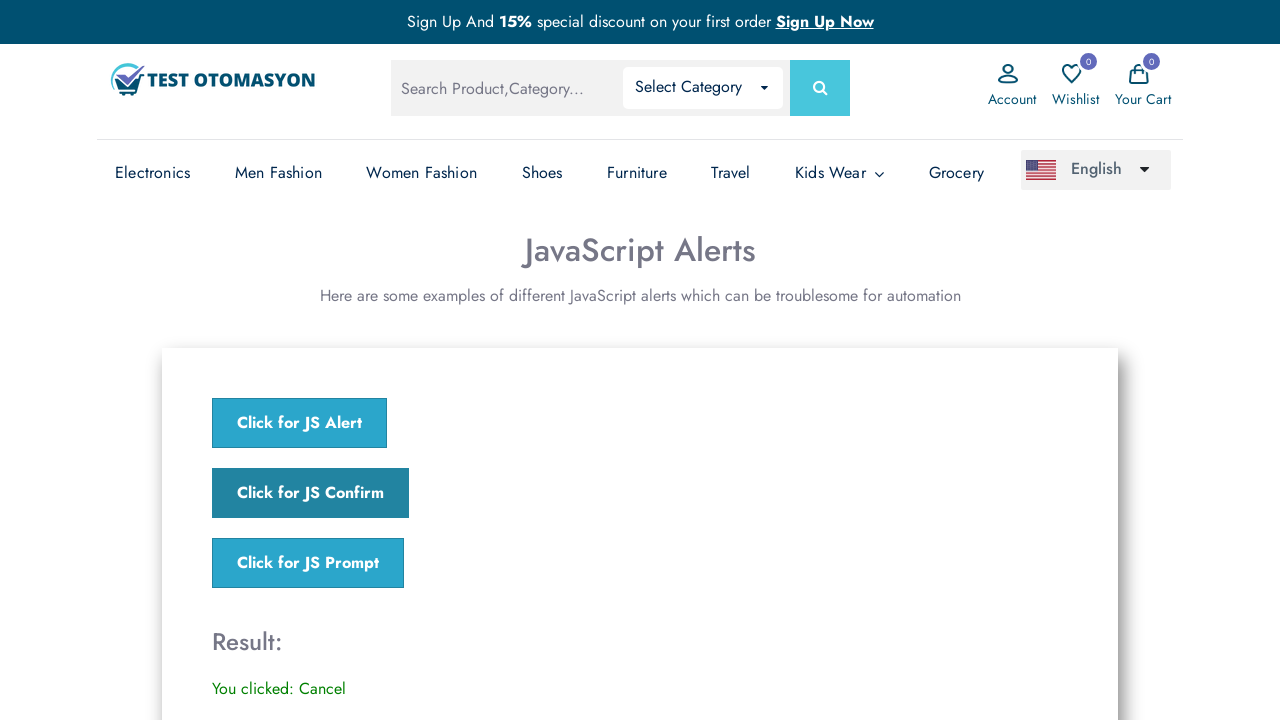